Tests that submitting empty form shows exactly 4 error messages for all required fields

Starting URL: https://practice-react.sdetunicorns.com/contact

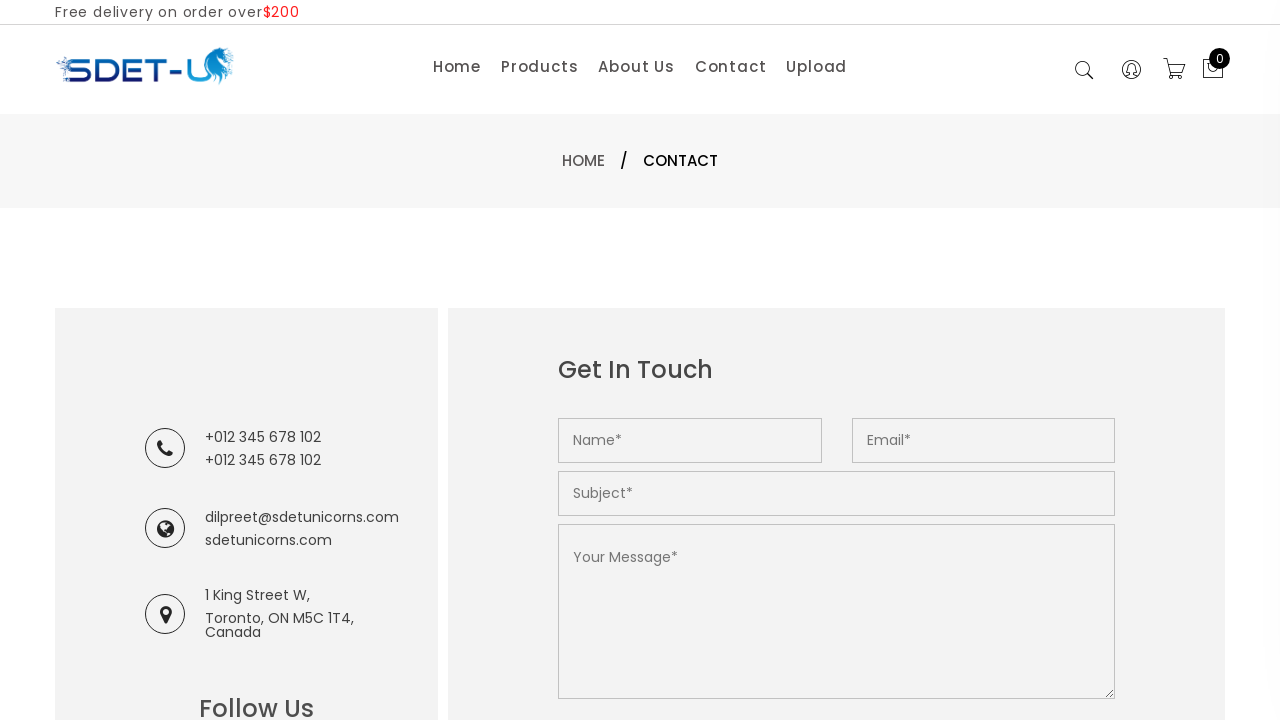

Clicked submit button without filling any required fields at (628, 360) on .submit
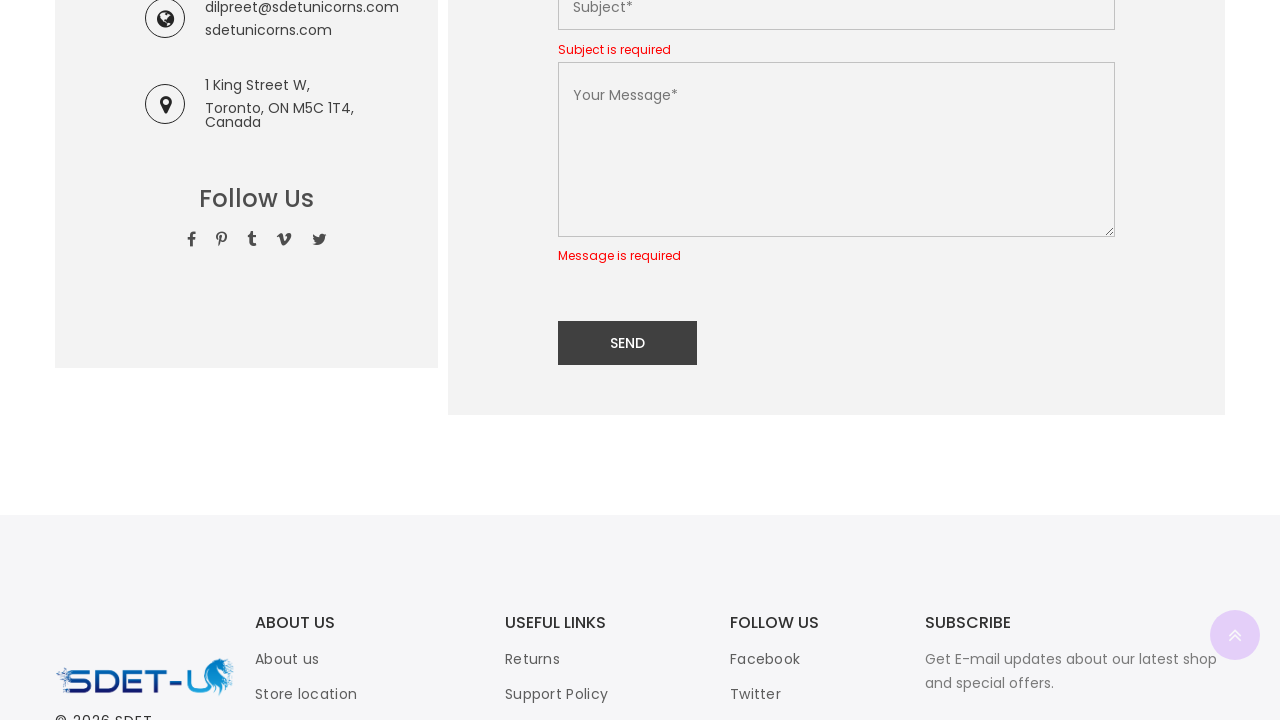

Waited for error messages to appear
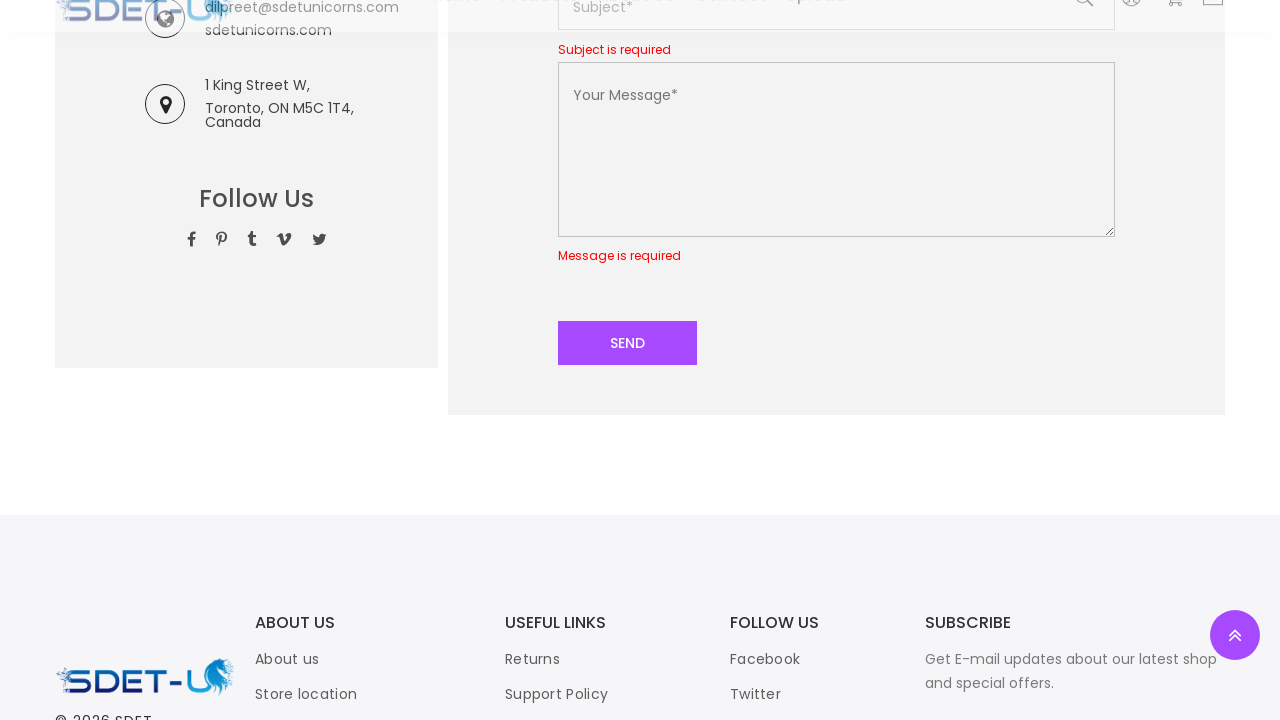

Retrieved all error elements from the page
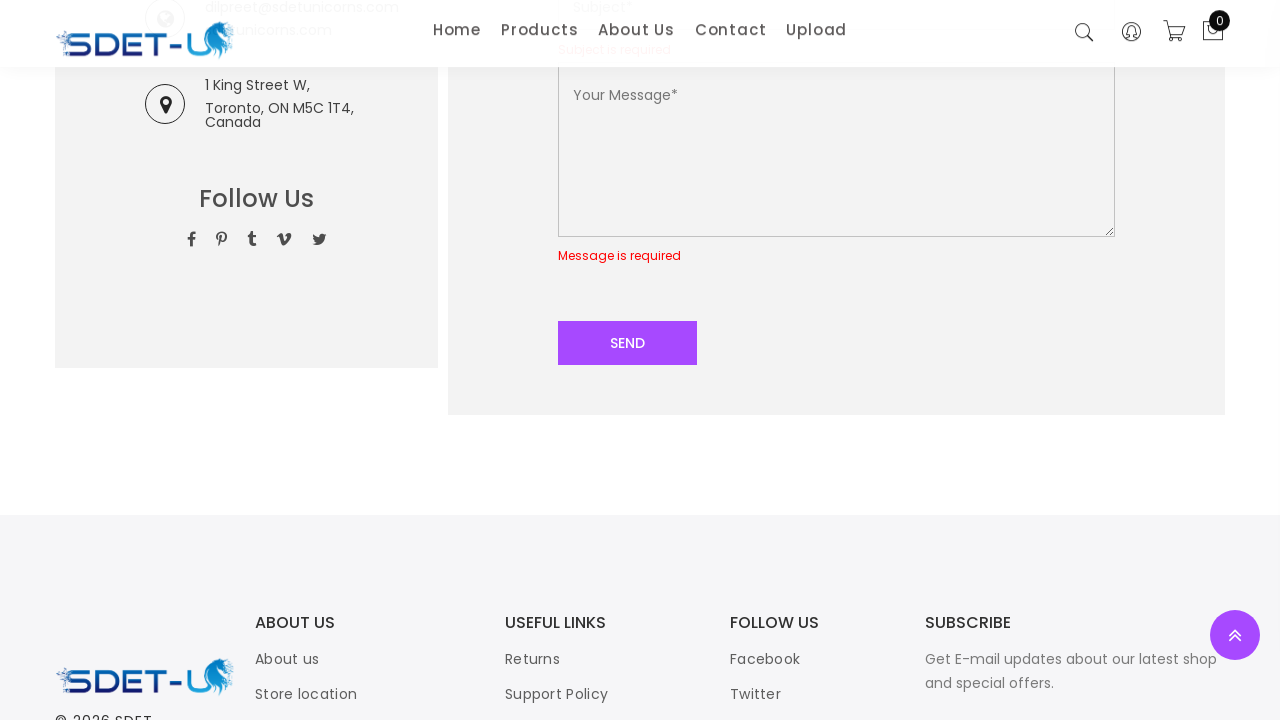

Verified exactly 4 error messages are displayed for all required fields
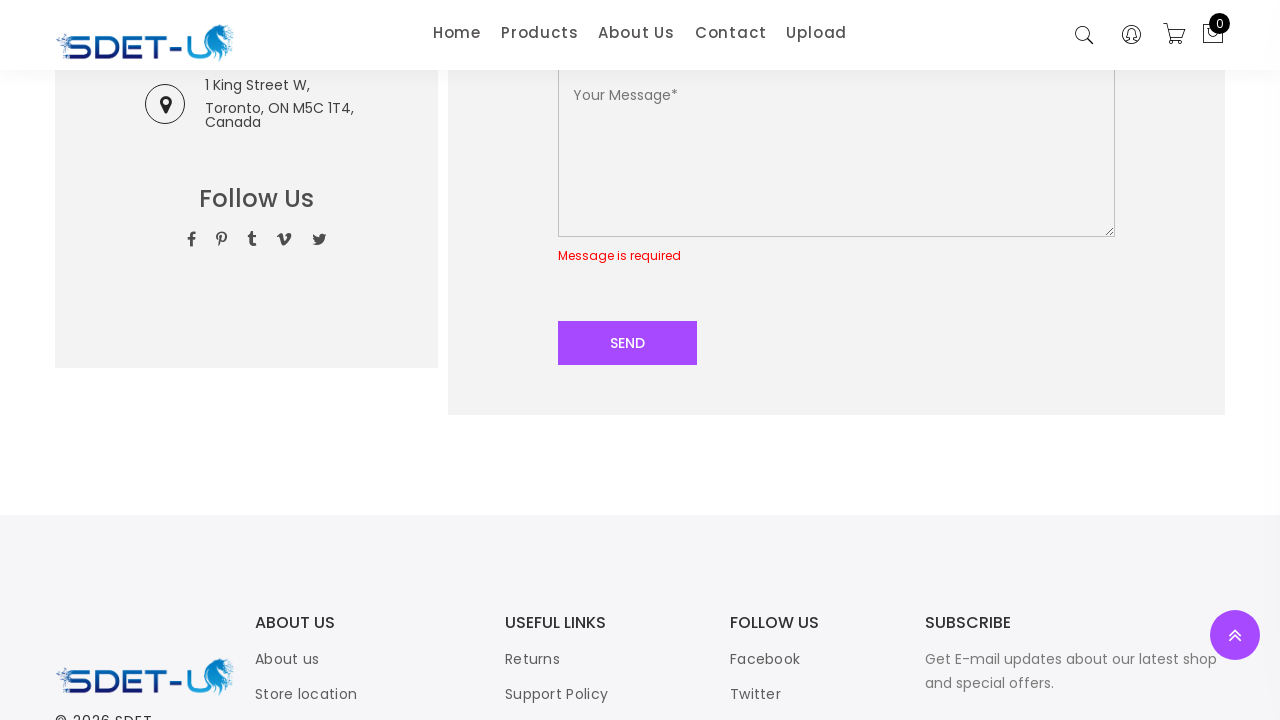

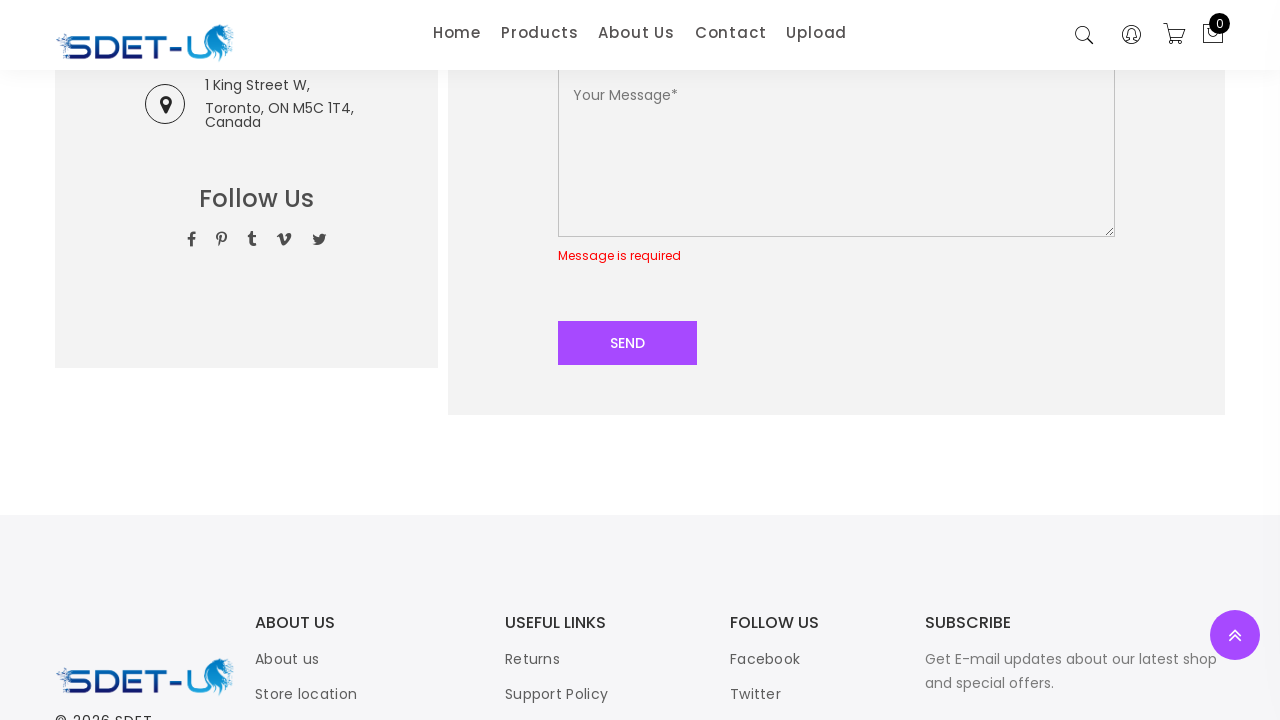